Tests that clicking Clear completed removes completed items from the list

Starting URL: https://demo.playwright.dev/todomvc

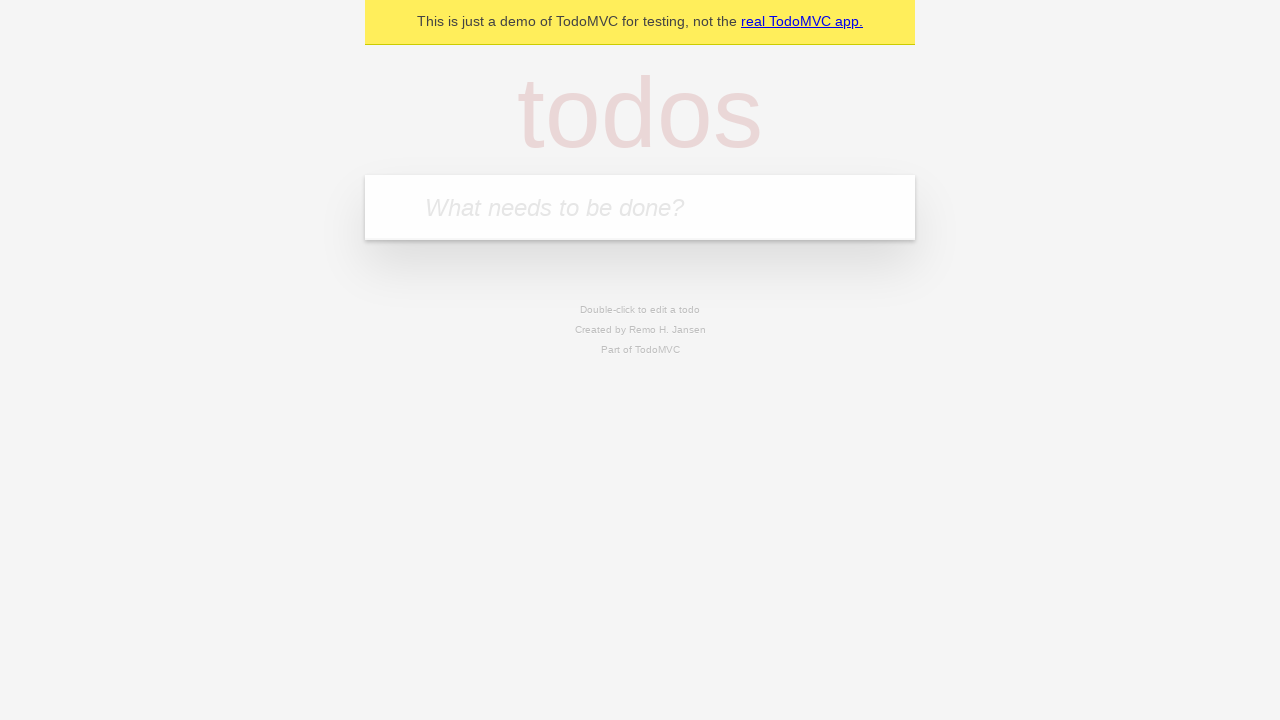

Filled todo input with 'buy some cheese' on internal:attr=[placeholder="What needs to be done?"i]
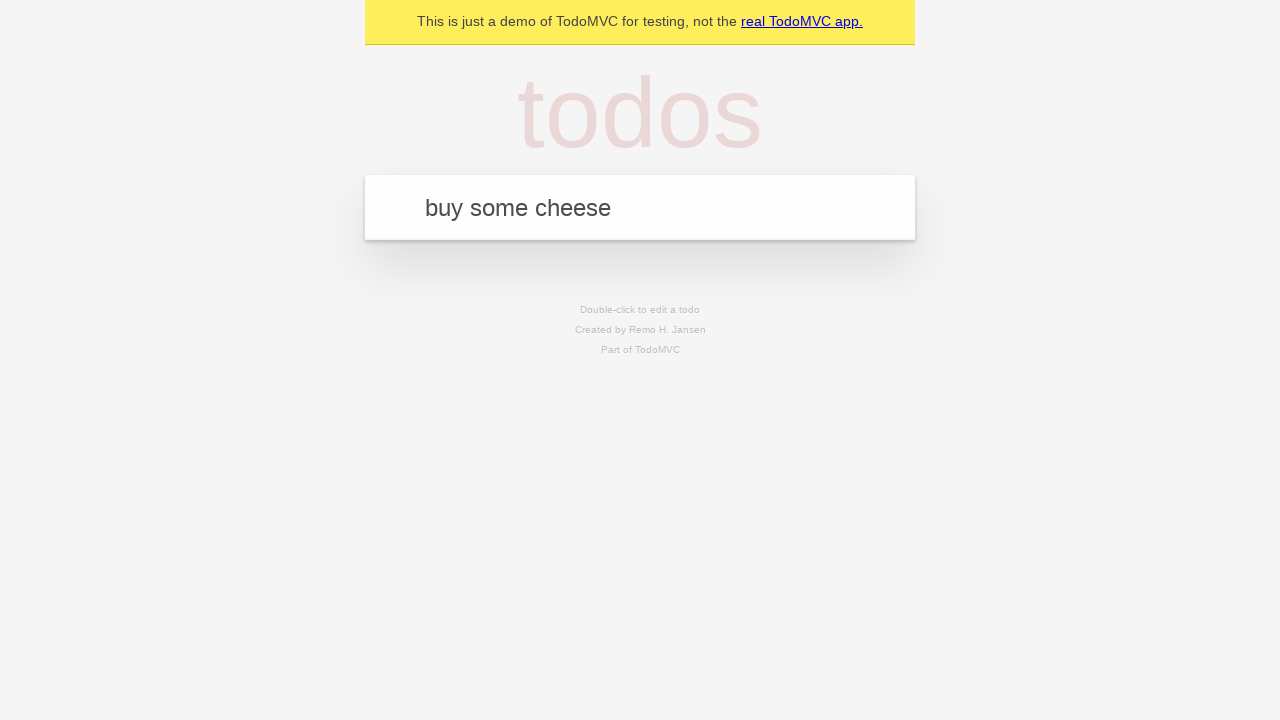

Pressed Enter to add first todo item on internal:attr=[placeholder="What needs to be done?"i]
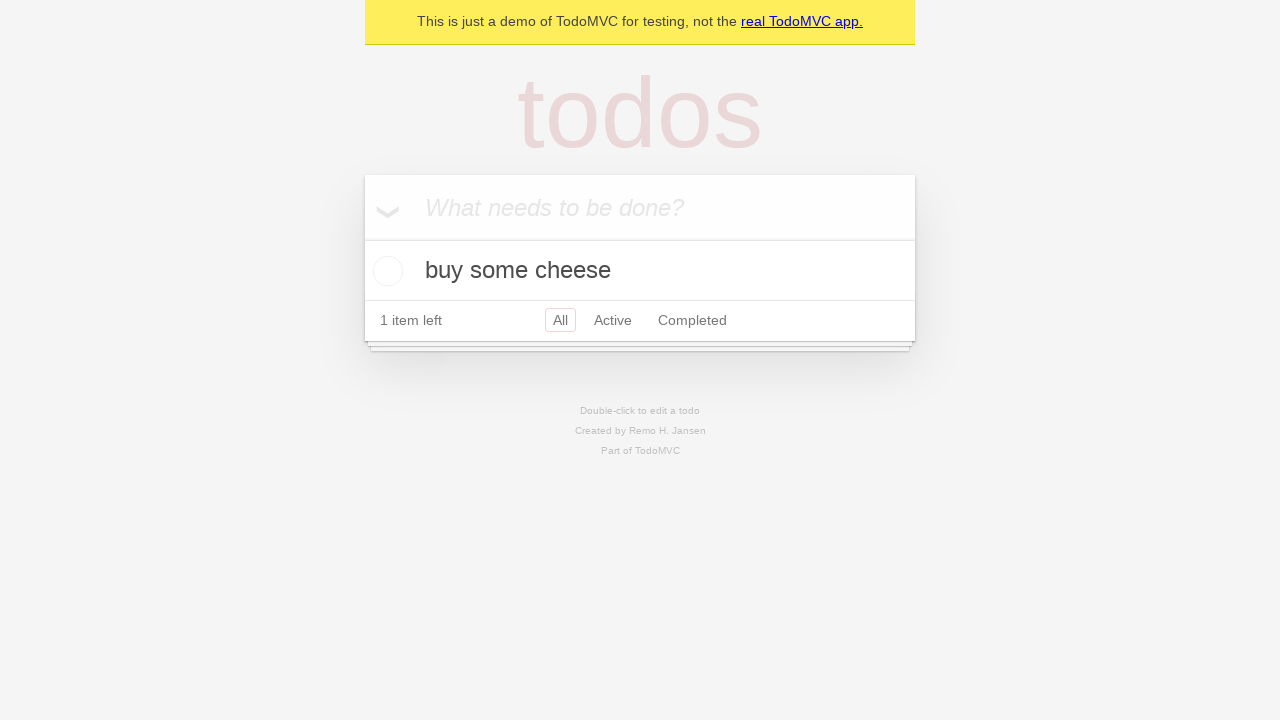

Filled todo input with 'feed the cat' on internal:attr=[placeholder="What needs to be done?"i]
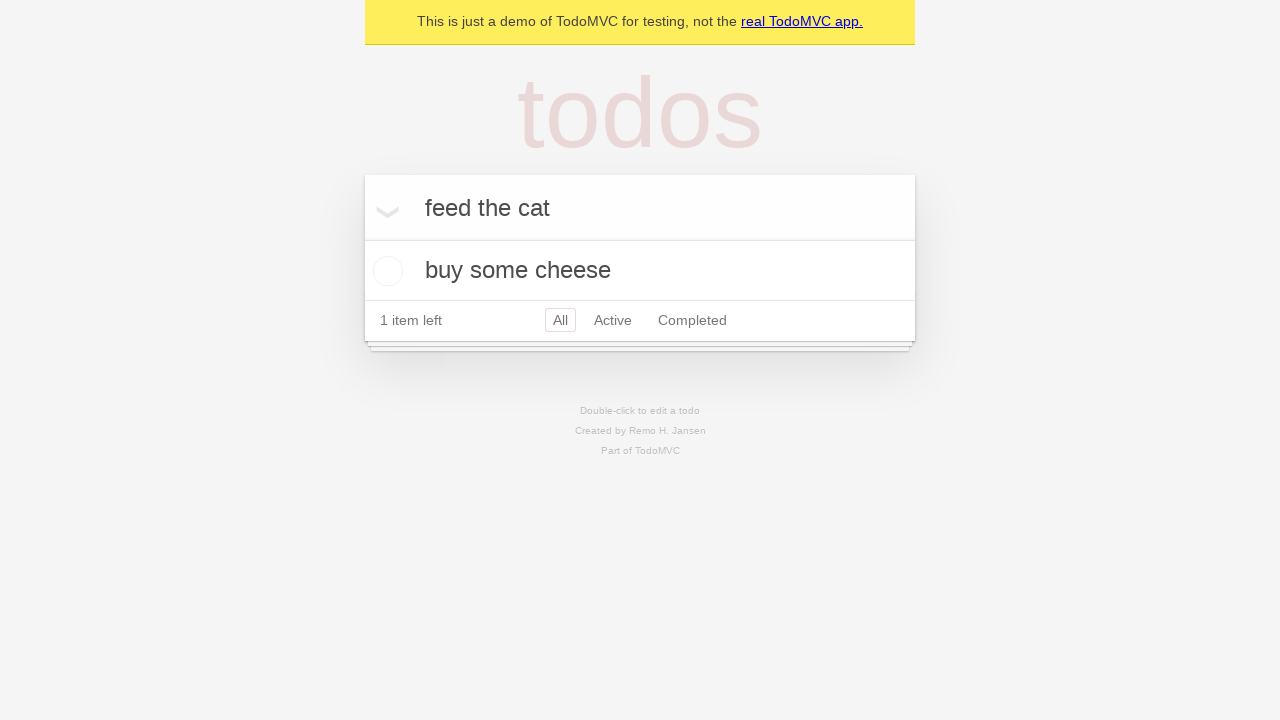

Pressed Enter to add second todo item on internal:attr=[placeholder="What needs to be done?"i]
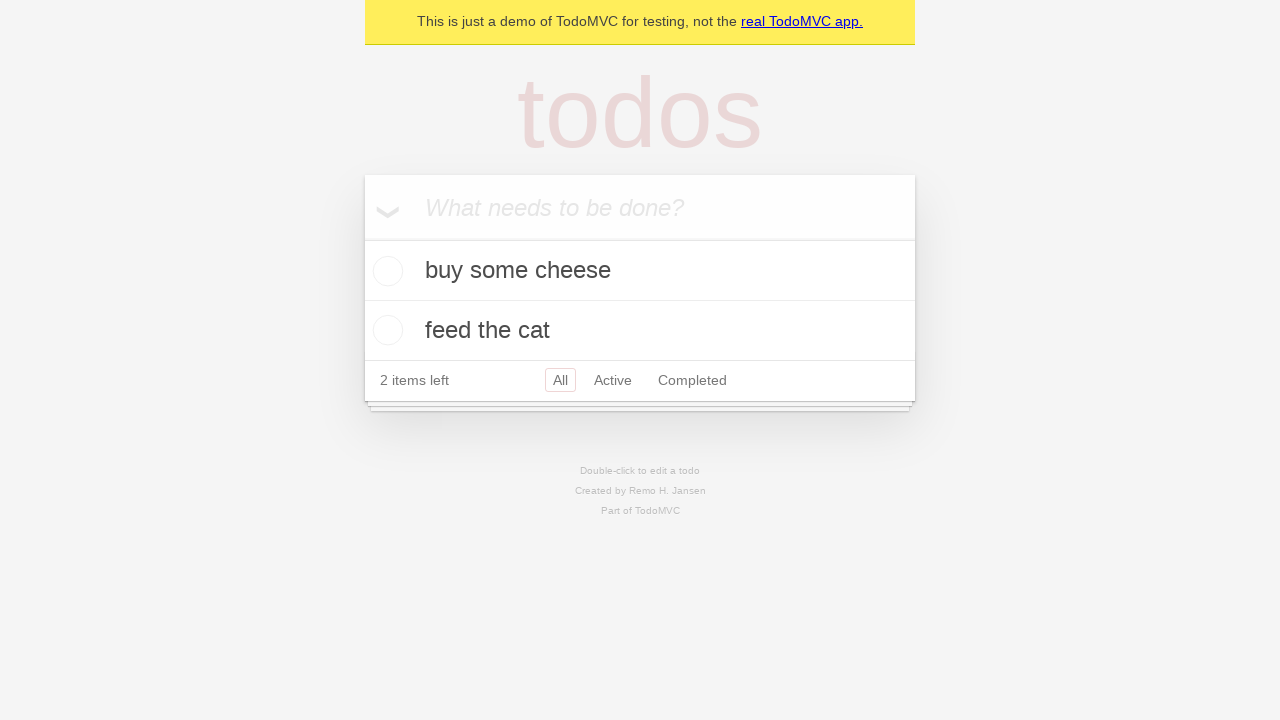

Filled todo input with 'book a doctors appointment' on internal:attr=[placeholder="What needs to be done?"i]
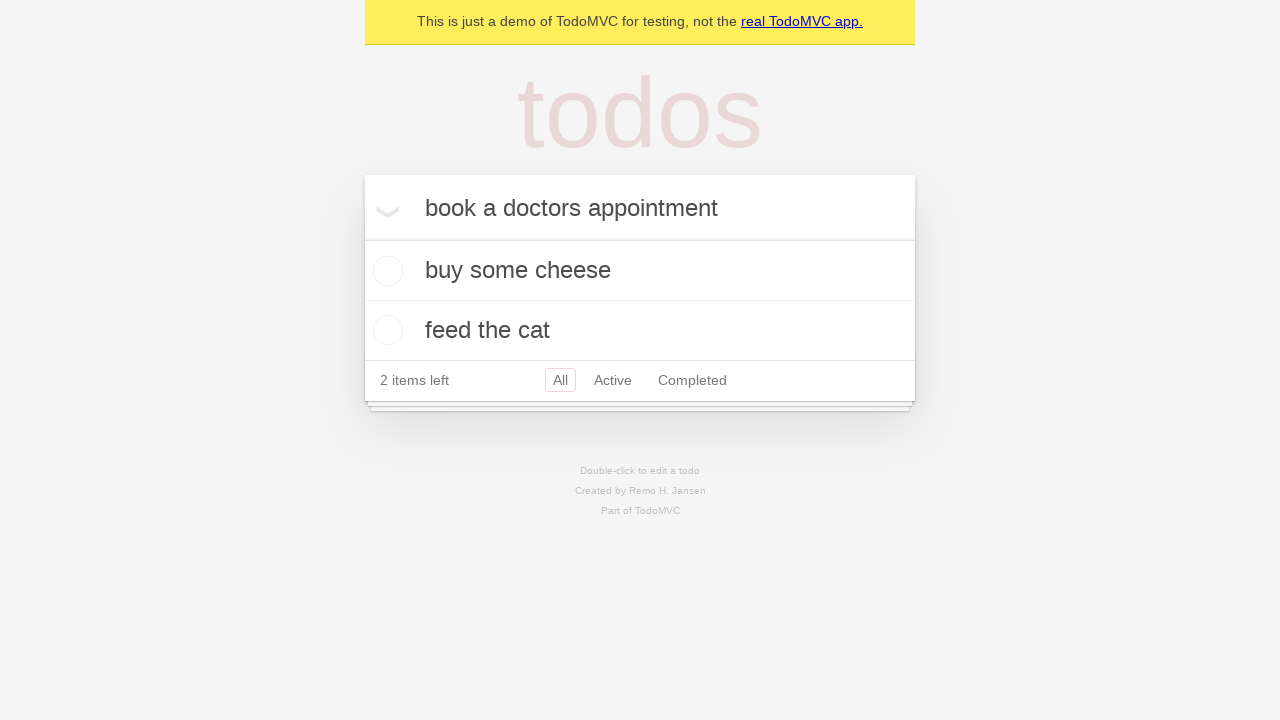

Pressed Enter to add third todo item on internal:attr=[placeholder="What needs to be done?"i]
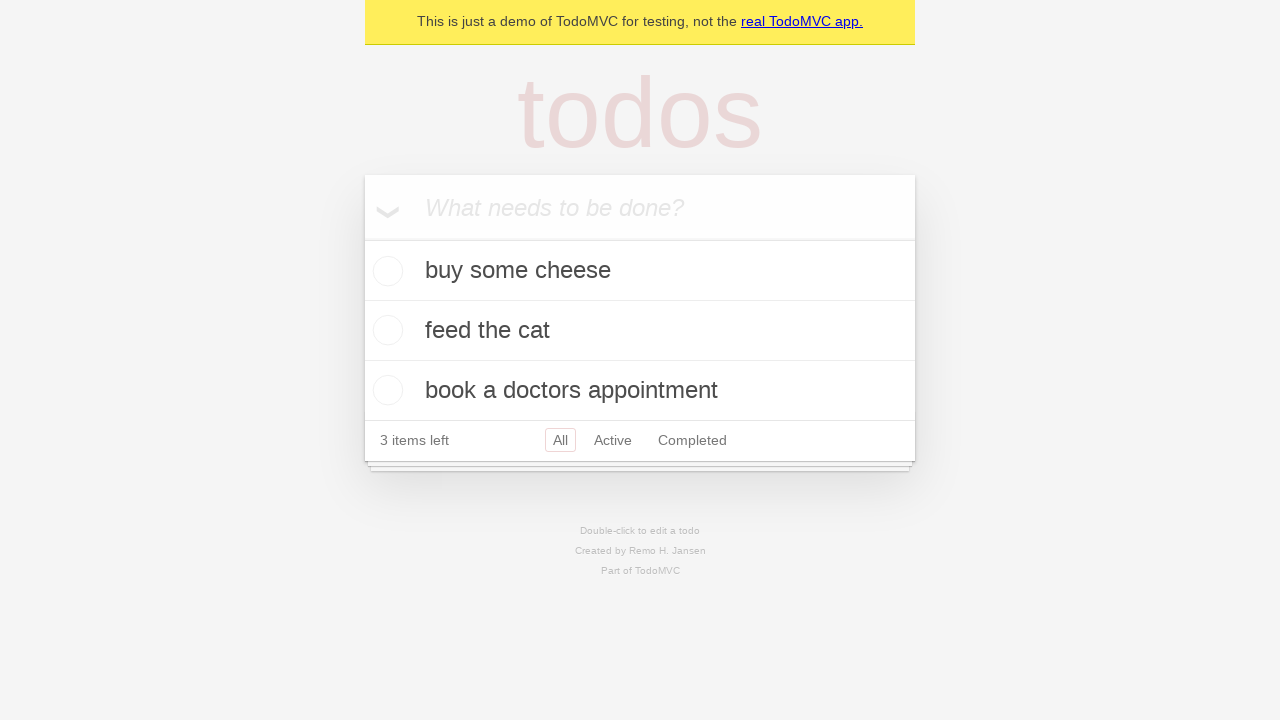

Waited for all 3 todo items to be added to the list
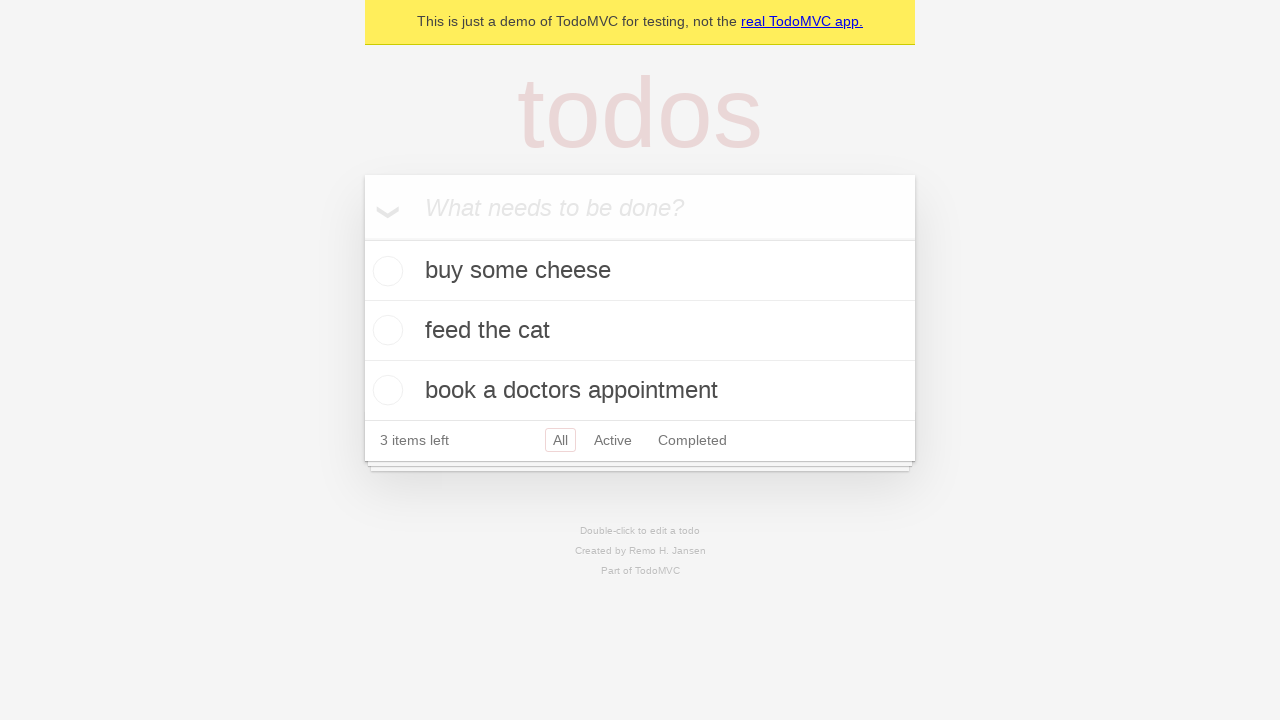

Checked the second todo item as completed at (385, 330) on internal:testid=[data-testid="todo-item"s] >> nth=1 >> internal:role=checkbox
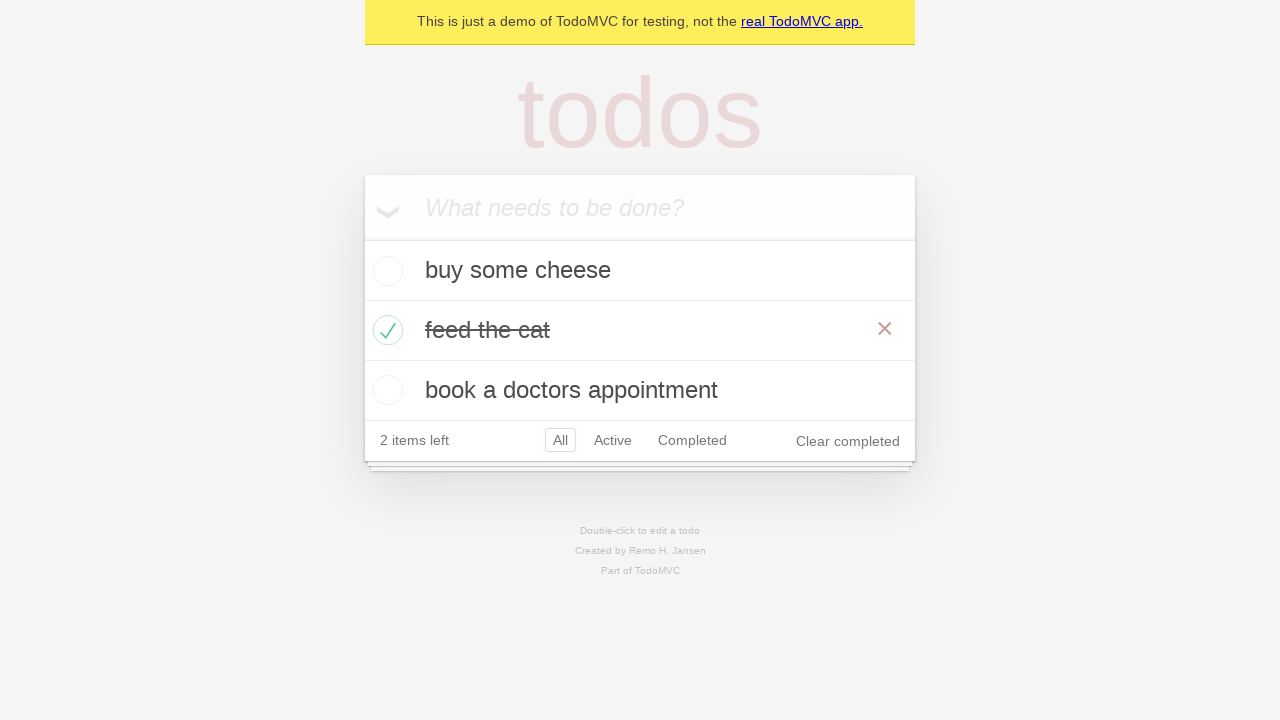

Clicked 'Clear completed' button to remove completed items at (848, 441) on internal:role=button[name="Clear completed"i]
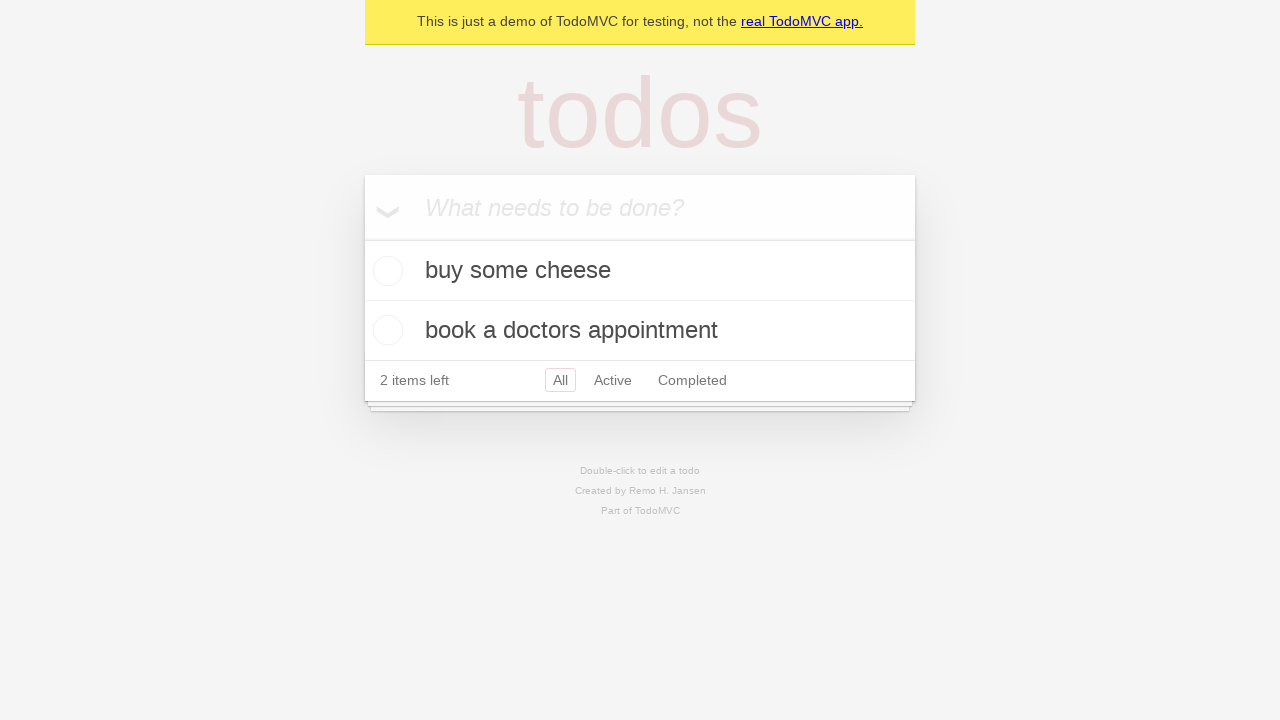

Waited for completed item to be removed, confirming 2 items remain
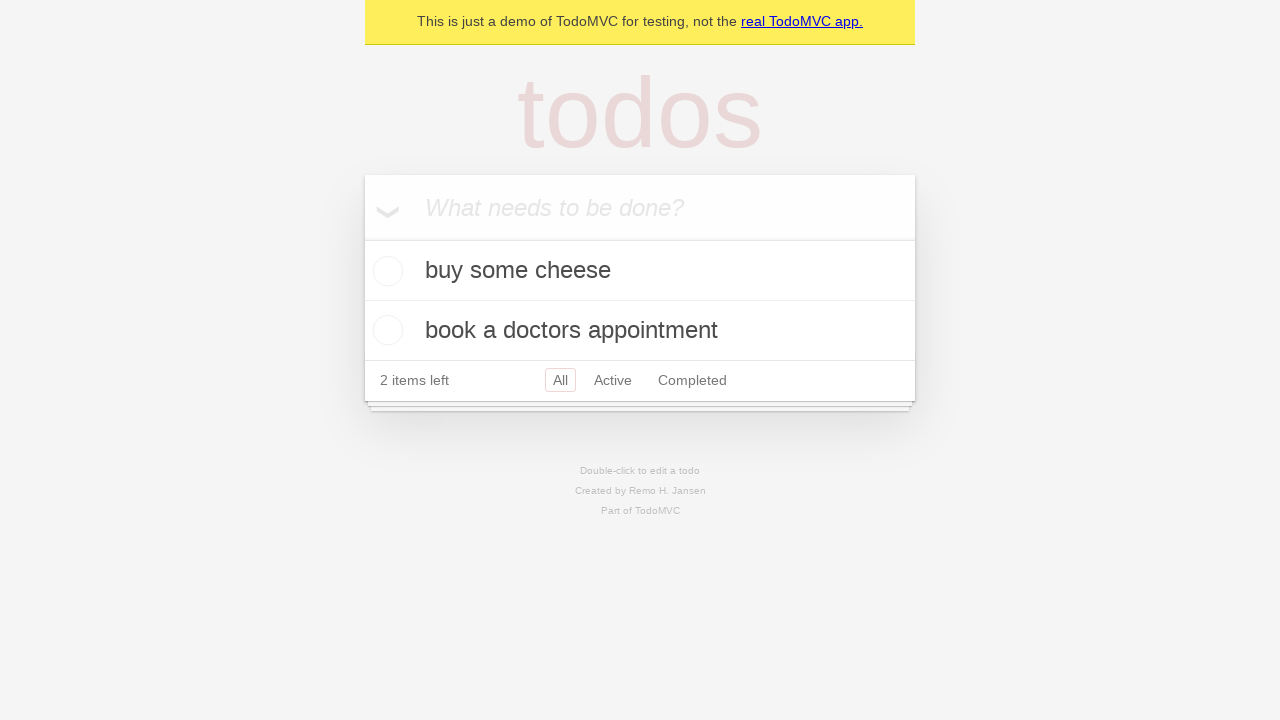

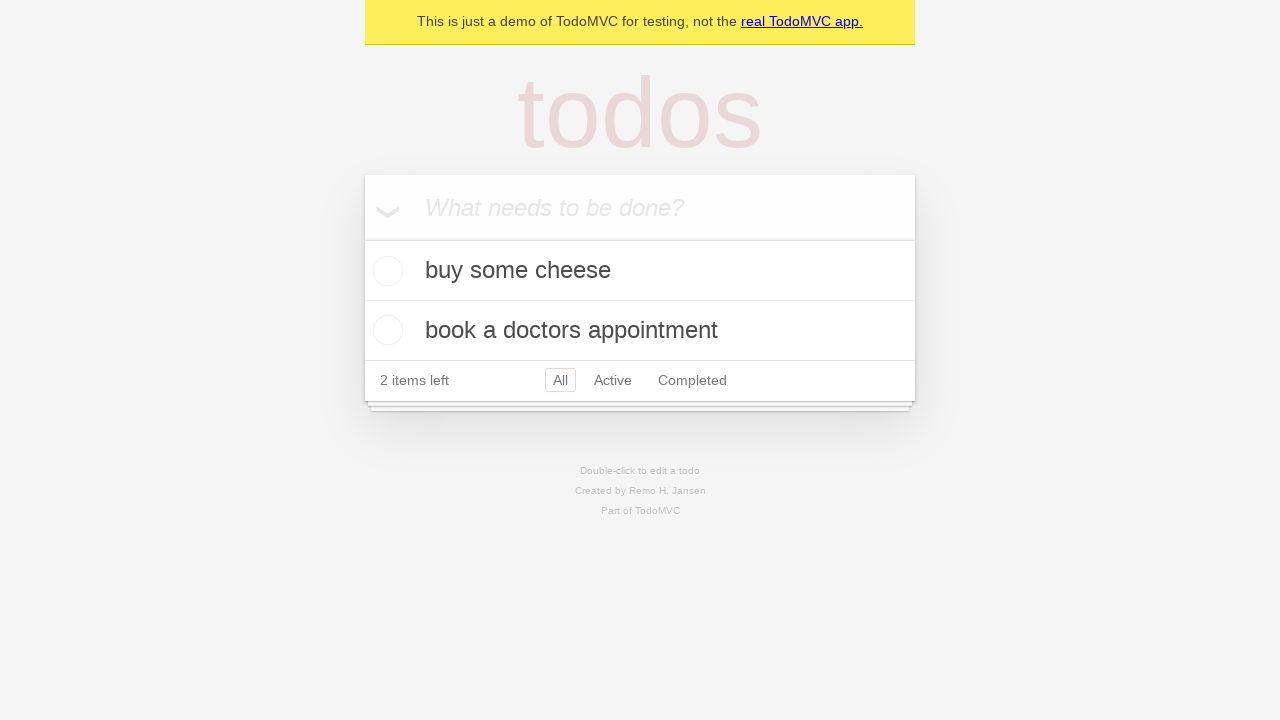